Tests navigation to Instruments section and verifies the "Opis grup" (Groups description) heading is displayed

Starting URL: http://ludowe.instrumenty.edu.pl/pl

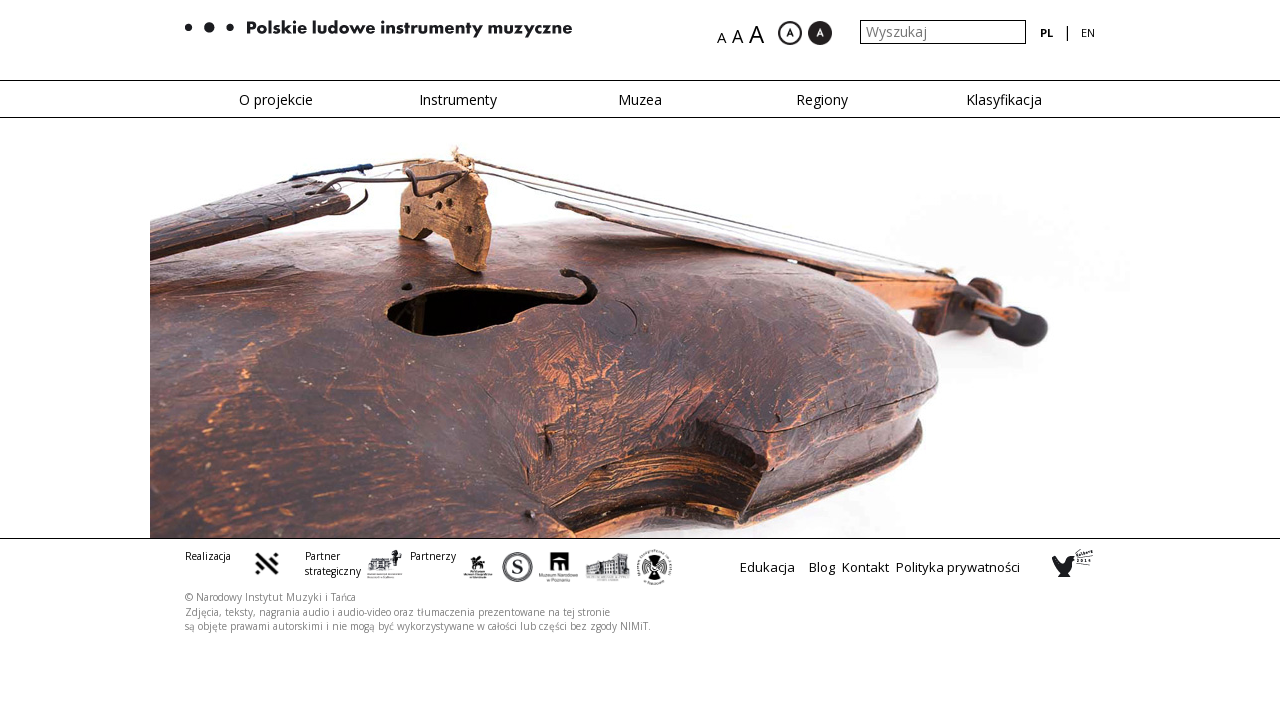

Clicked on Instrumenty (Instruments) link at (458, 100) on xpath=//li/a[text()='Instrumenty']
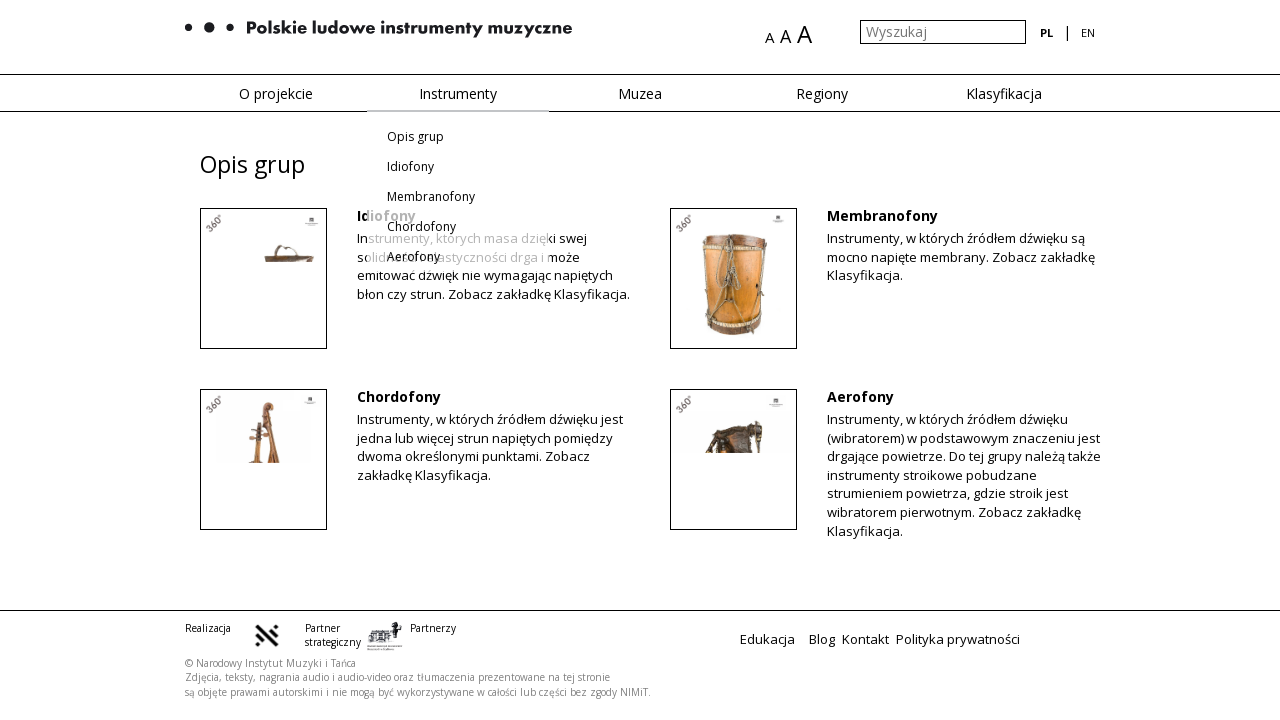

Verified 'Opis grup' (Groups description) heading is displayed
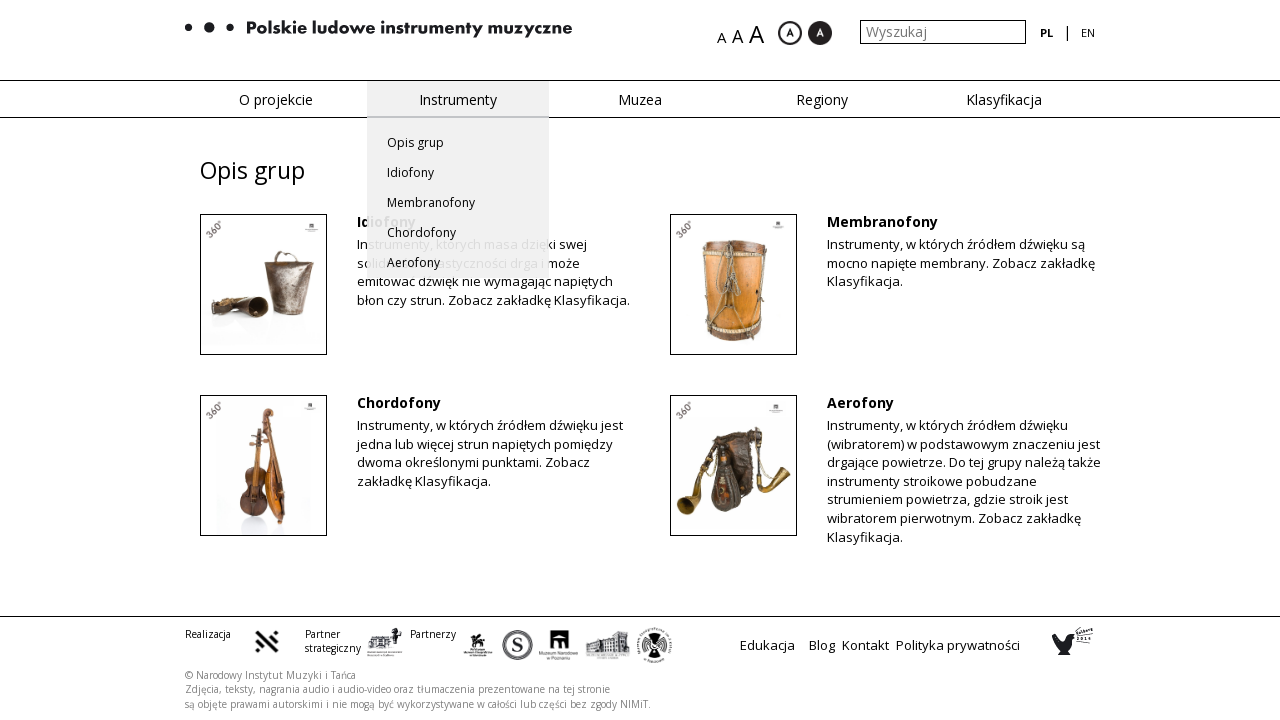

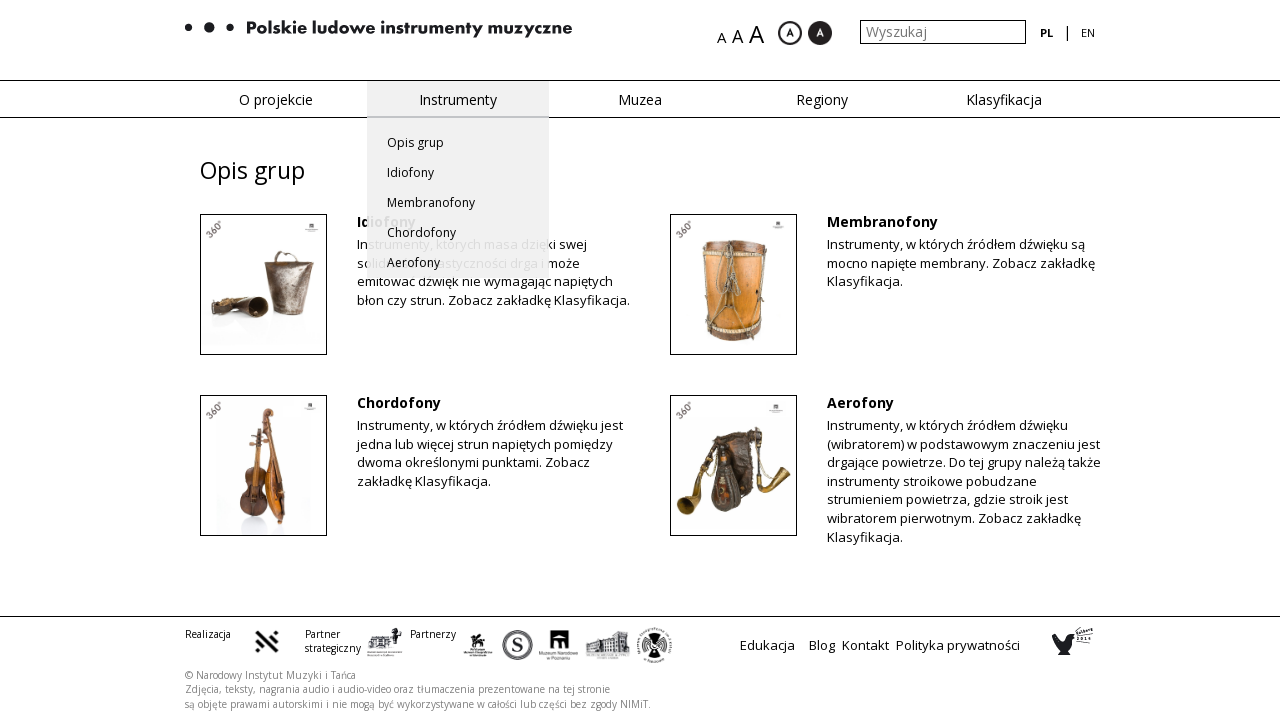